Tests button interaction on a demo page by getting button position and size properties, then clicking the home button to navigate

Starting URL: https://letcode.in/button

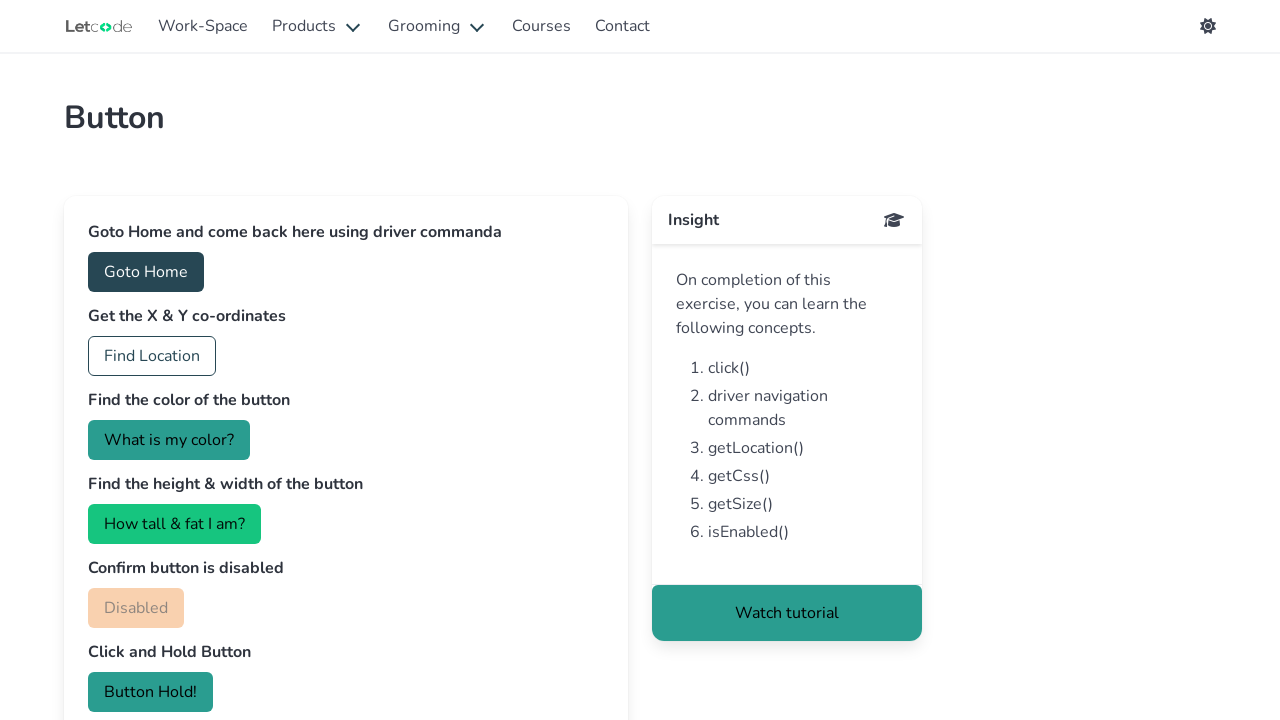

Retrieved bounding box for position button element
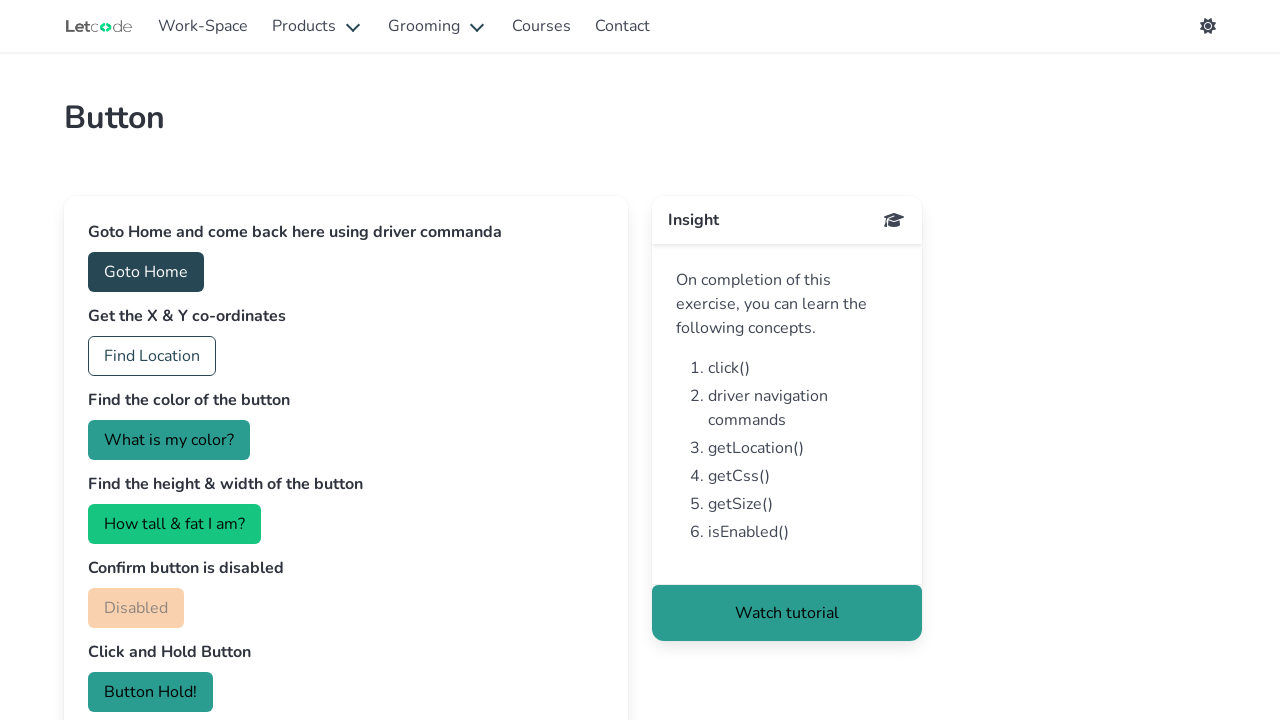

Extracted position button coordinates - x: 88, y: 336
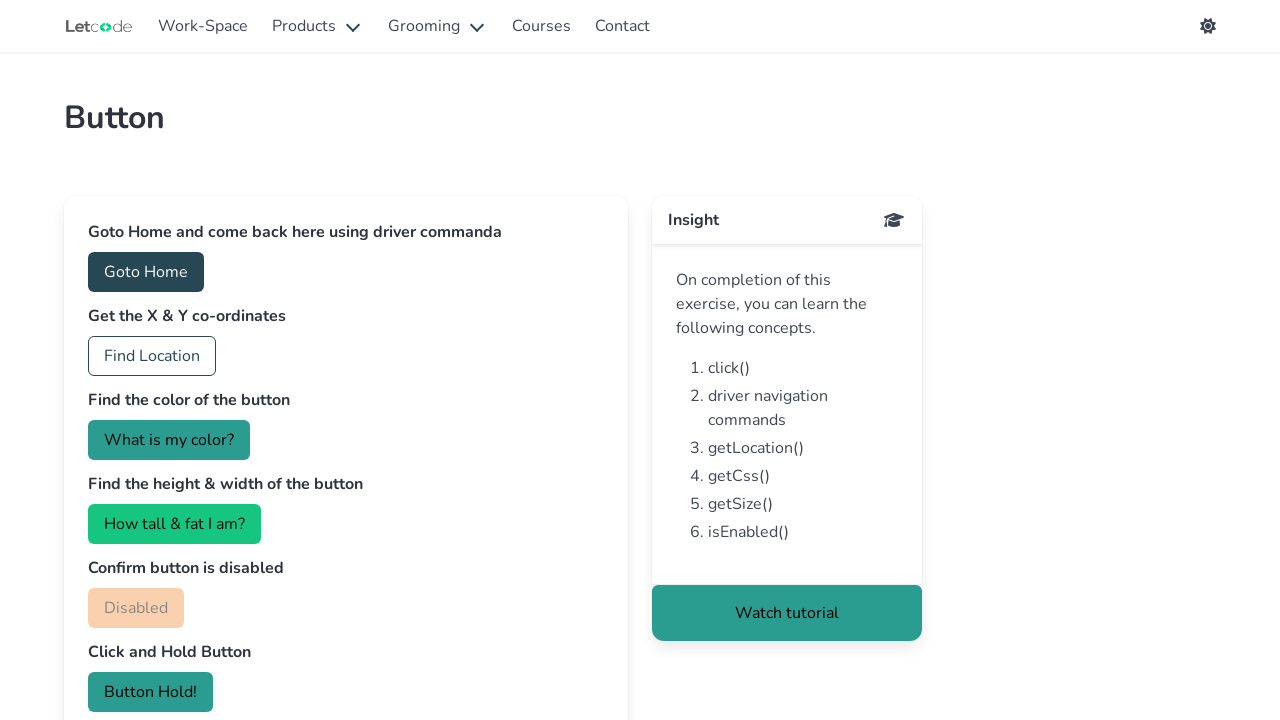

Retrieved bounding box for property button element
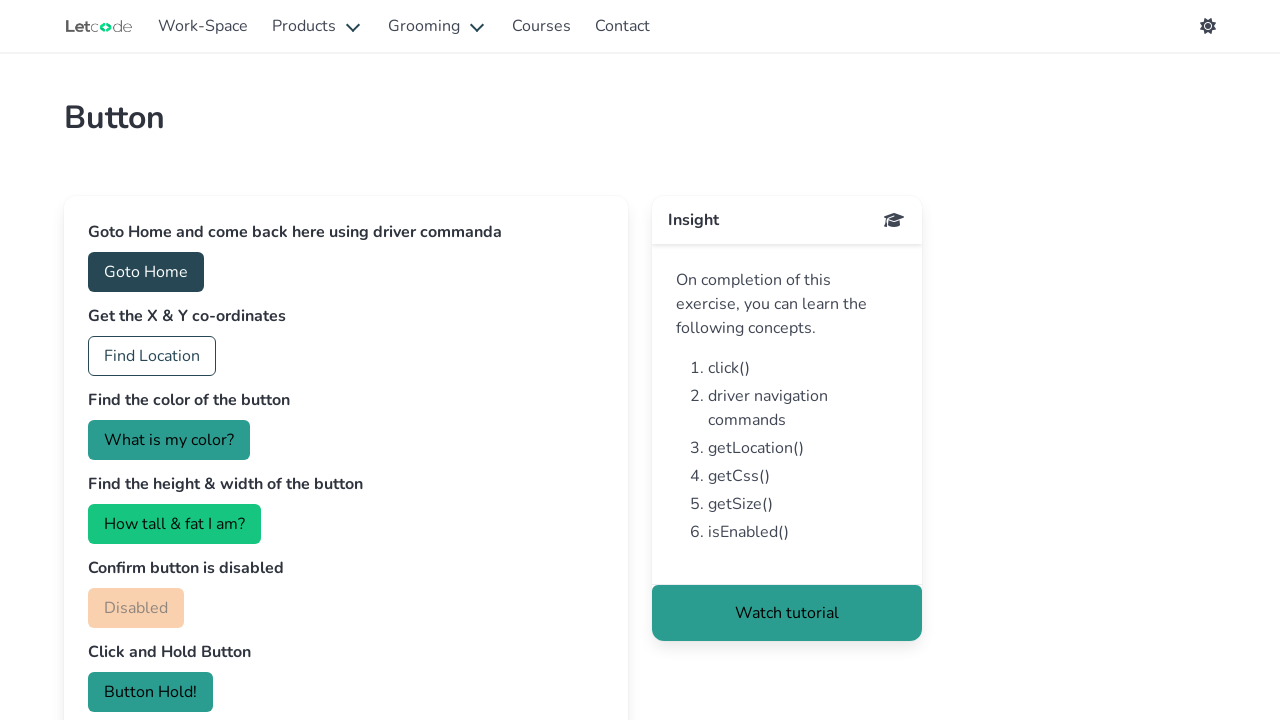

Extracted property button dimensions - height: 40, width: 173
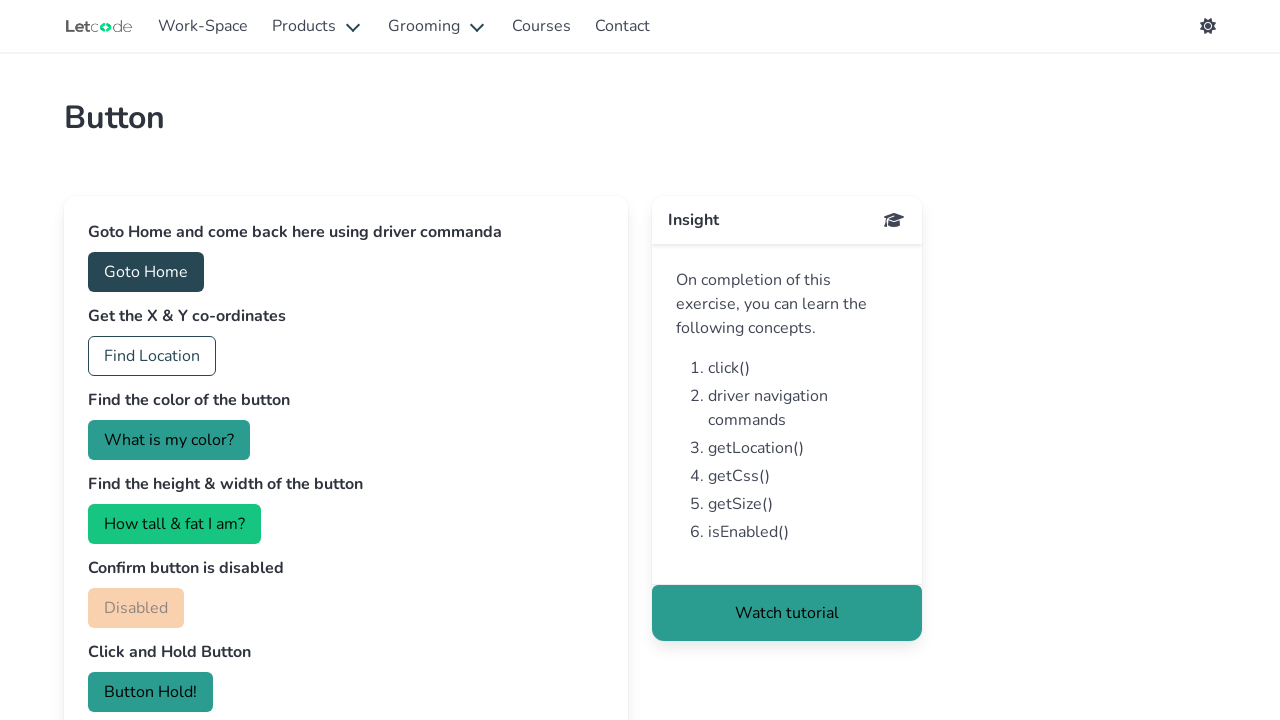

Clicked home button to navigate to home page at (146, 272) on #home
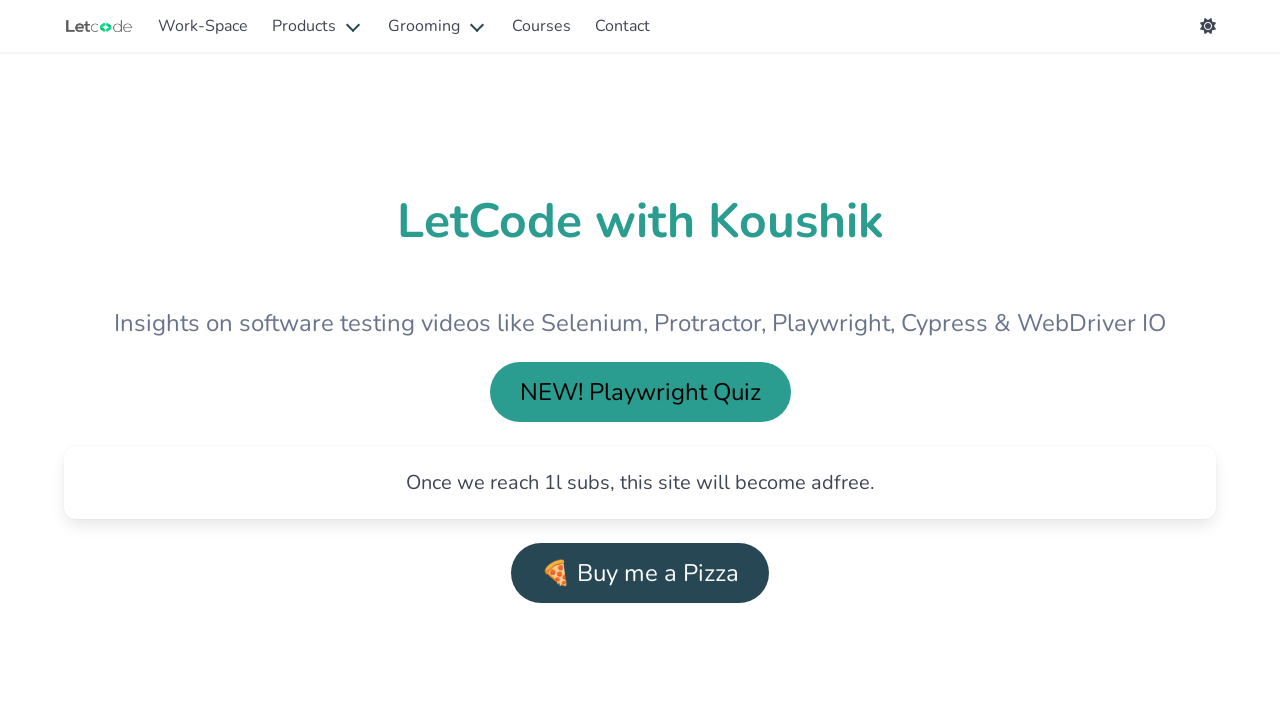

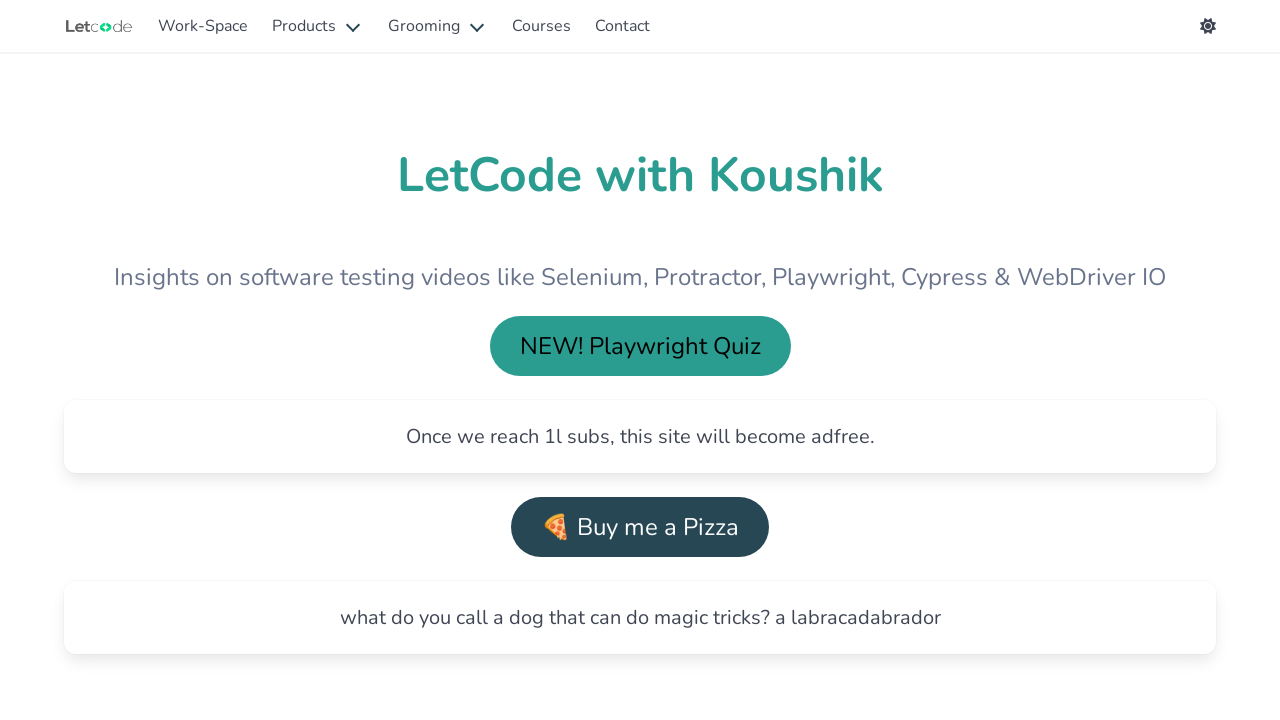